Tests YouTube search functionality using implicit wait to handle dynamic loading

Starting URL: https://www.youtube.com

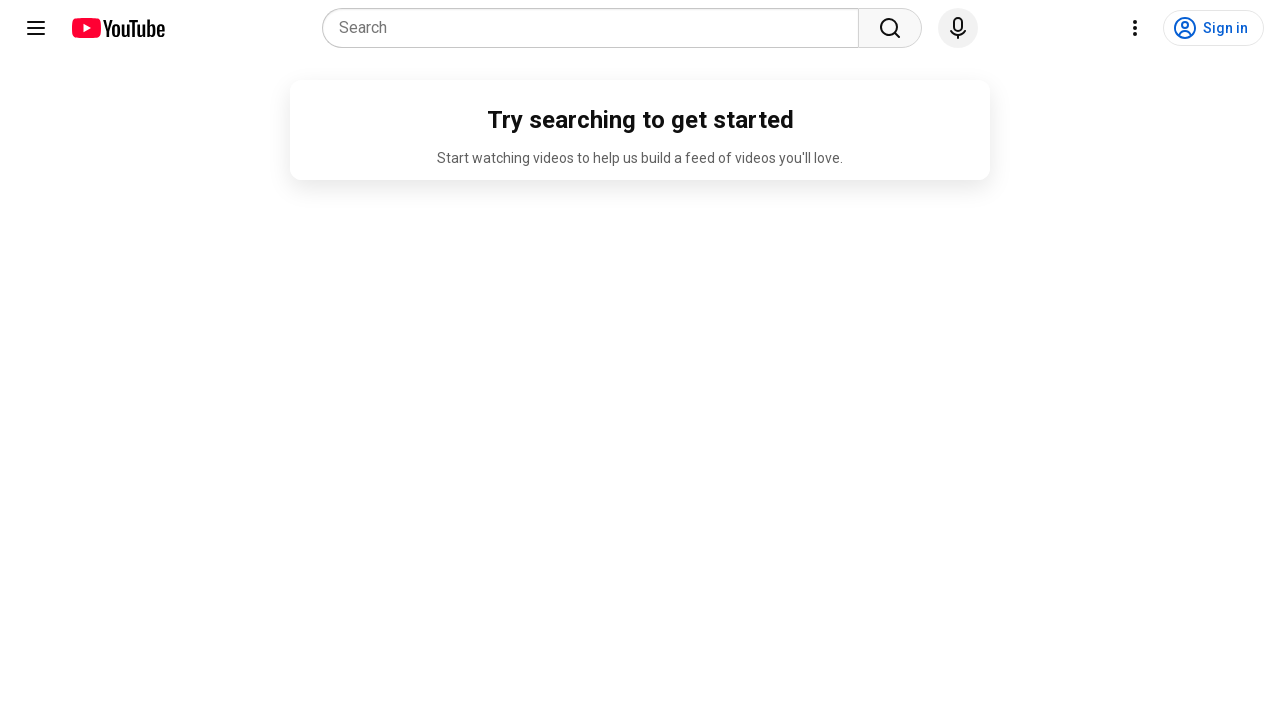

Waited for YouTube search box to load
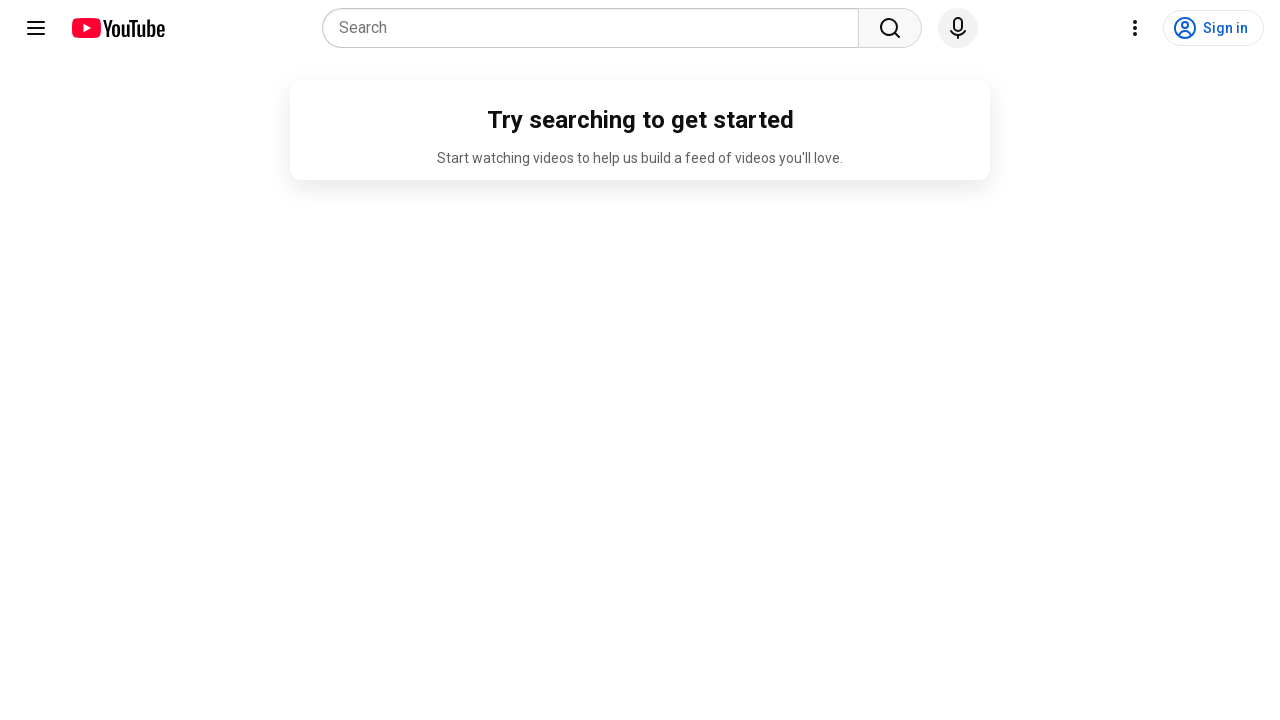

Filled search box with 'Selenium with Python' on //input[@class="ytSearchboxComponentInput yt-searchbox-input title"]
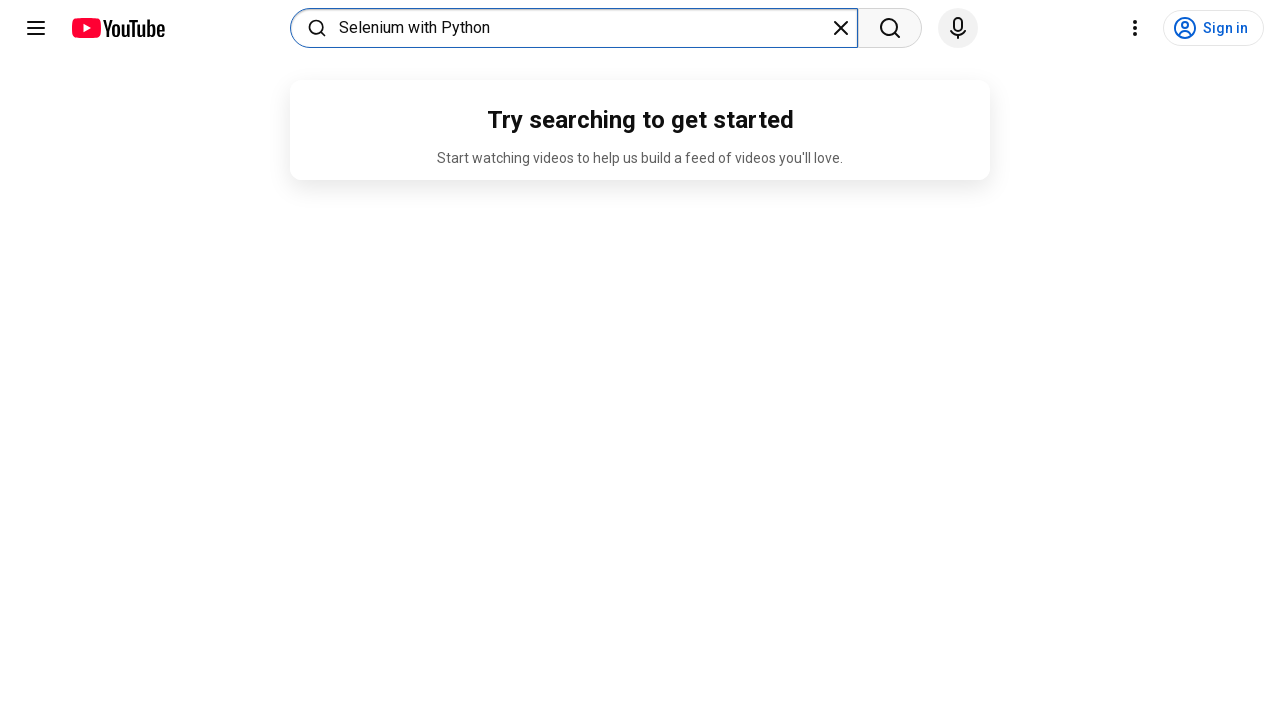

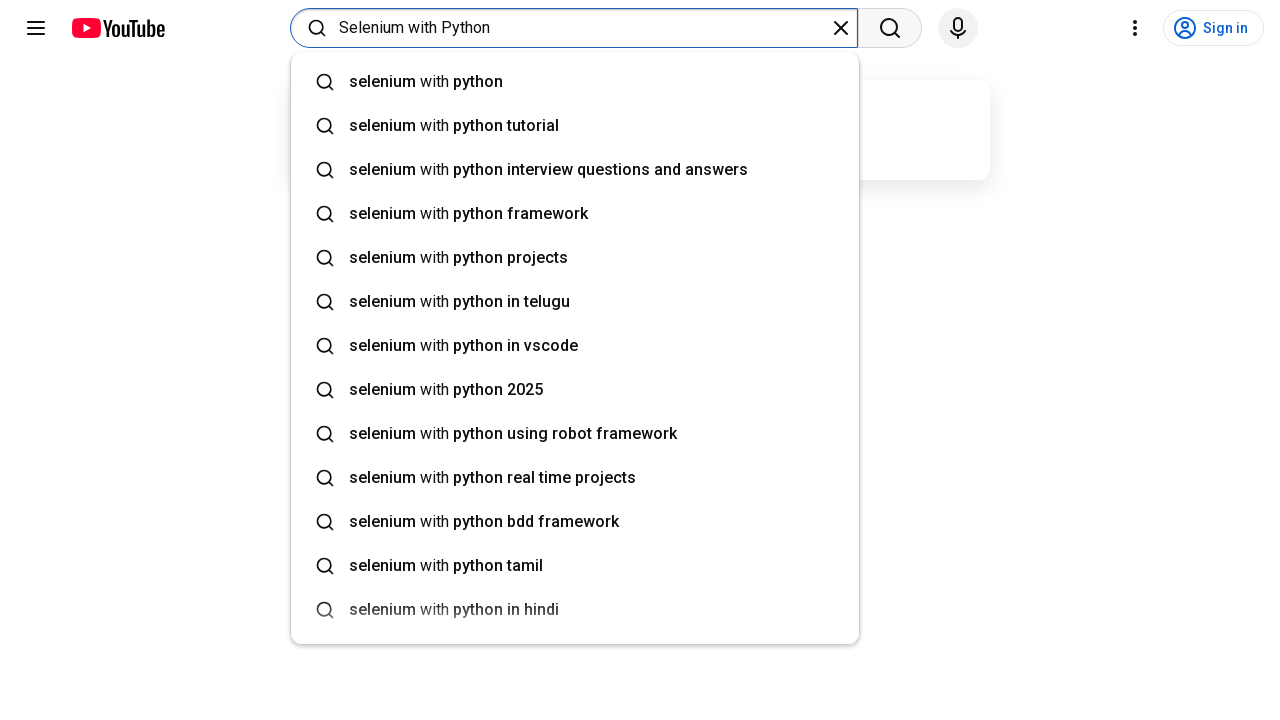